Tests that the Clear completed button displays the correct text after completing an item.

Starting URL: https://demo.playwright.dev/todomvc

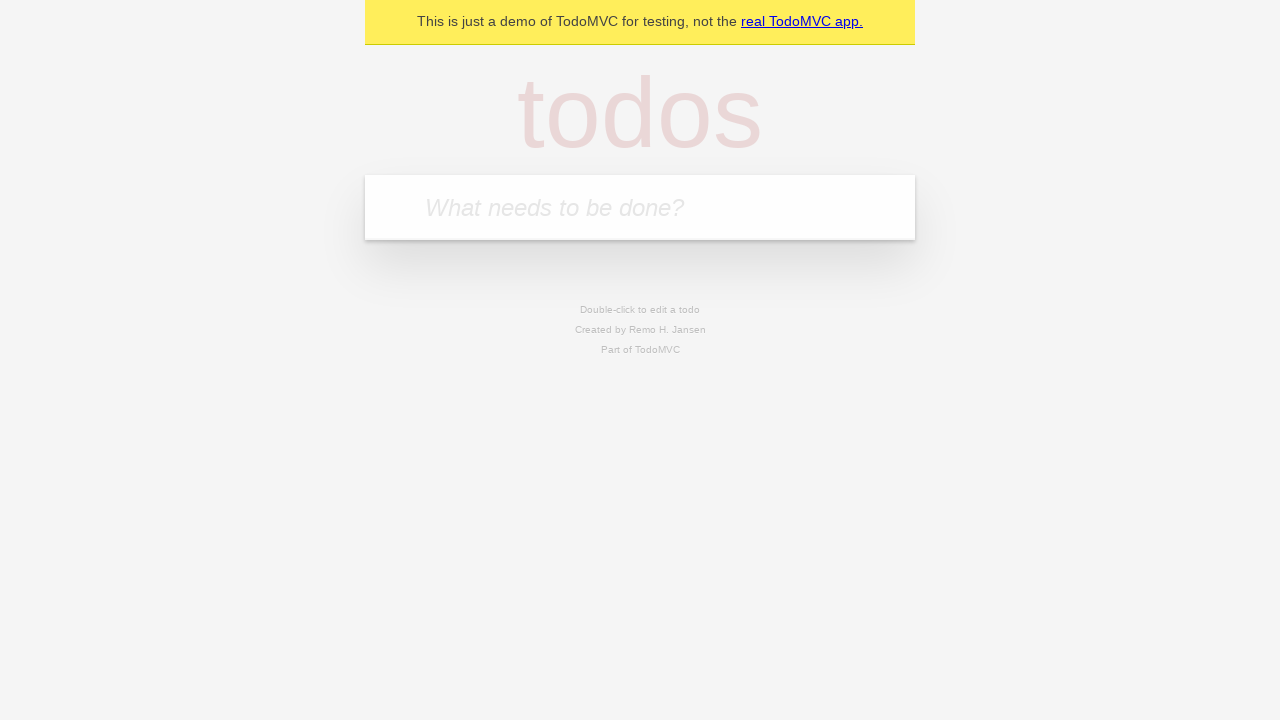

Filled todo input with 'buy some cheese' on internal:attr=[placeholder="What needs to be done?"i]
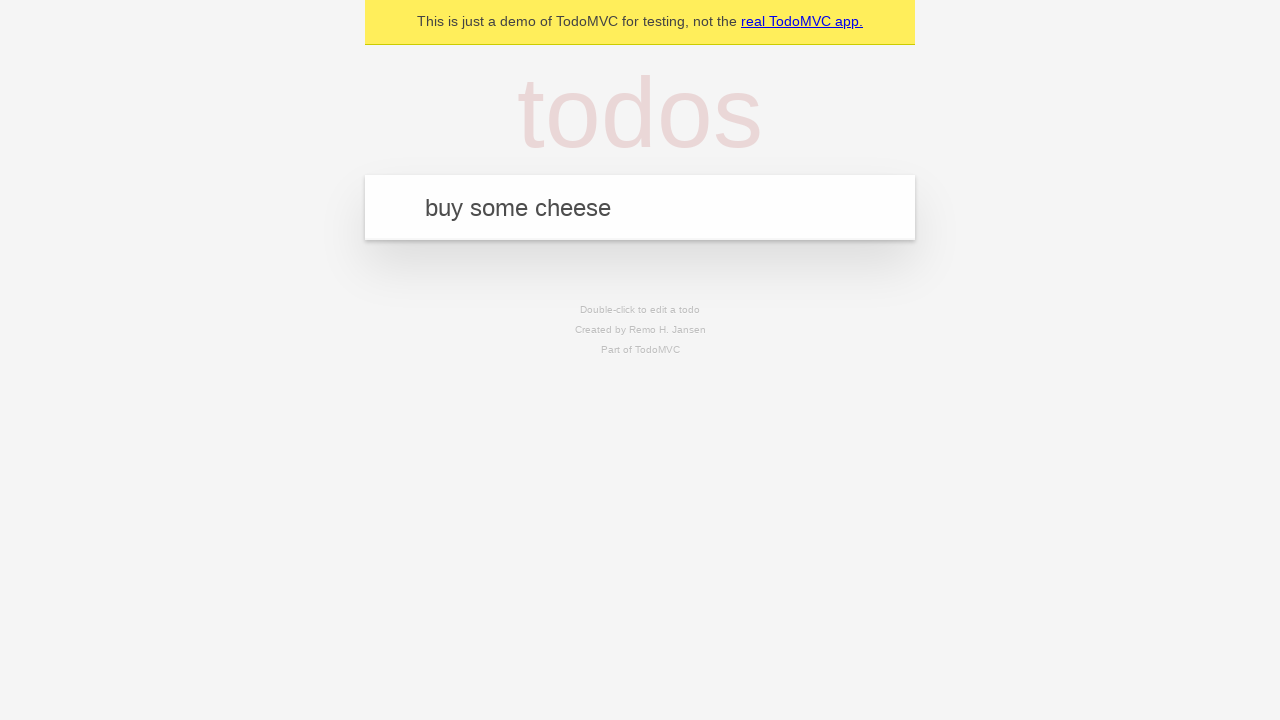

Pressed Enter to add 'buy some cheese' to todo list on internal:attr=[placeholder="What needs to be done?"i]
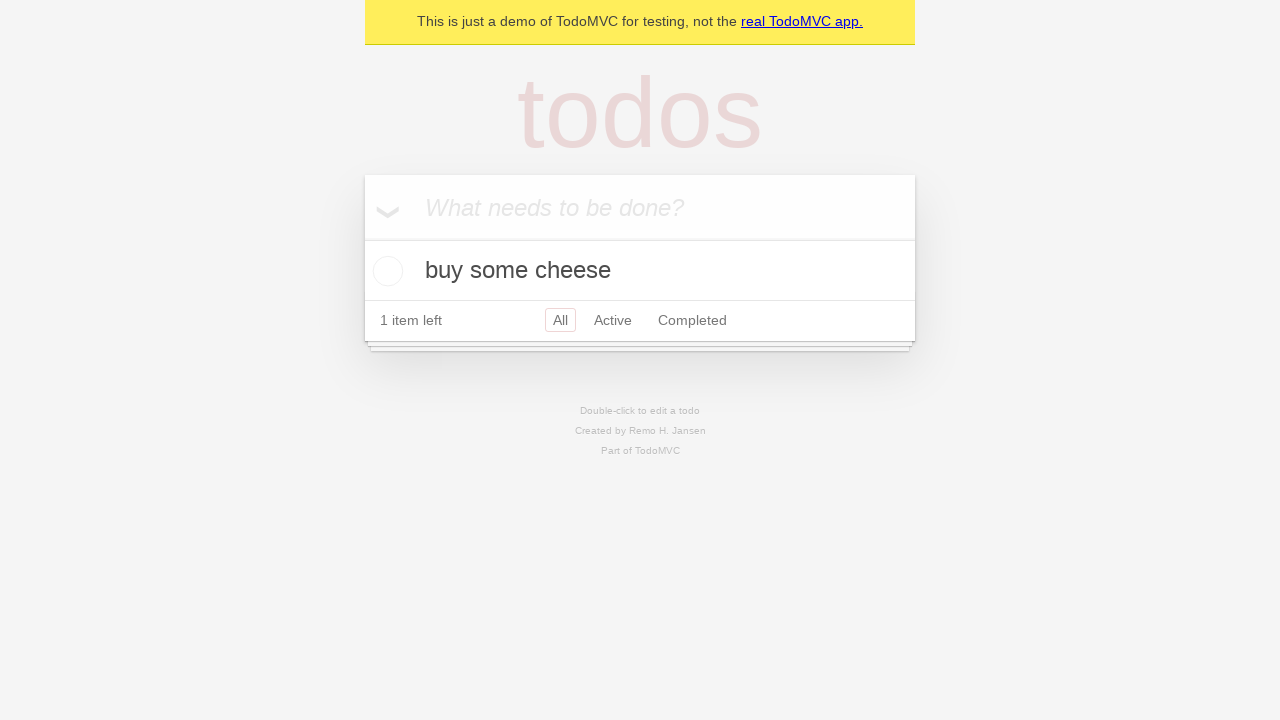

Filled todo input with 'feed the cat' on internal:attr=[placeholder="What needs to be done?"i]
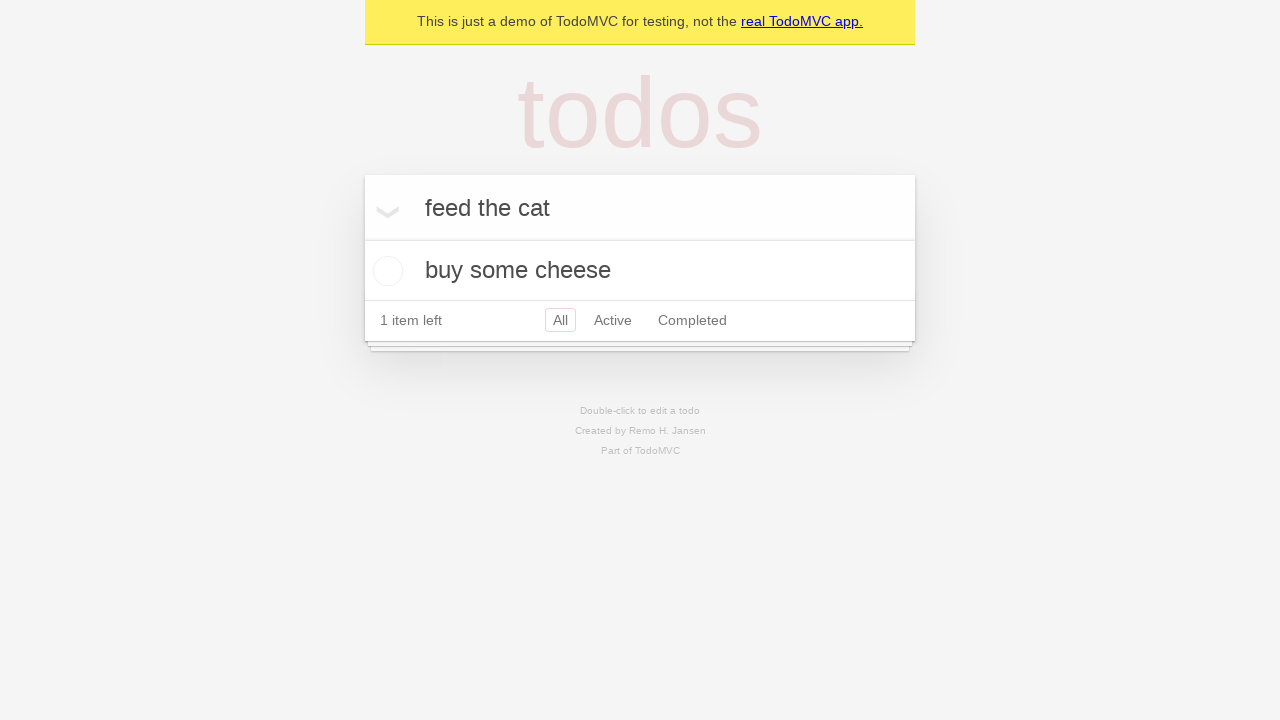

Pressed Enter to add 'feed the cat' to todo list on internal:attr=[placeholder="What needs to be done?"i]
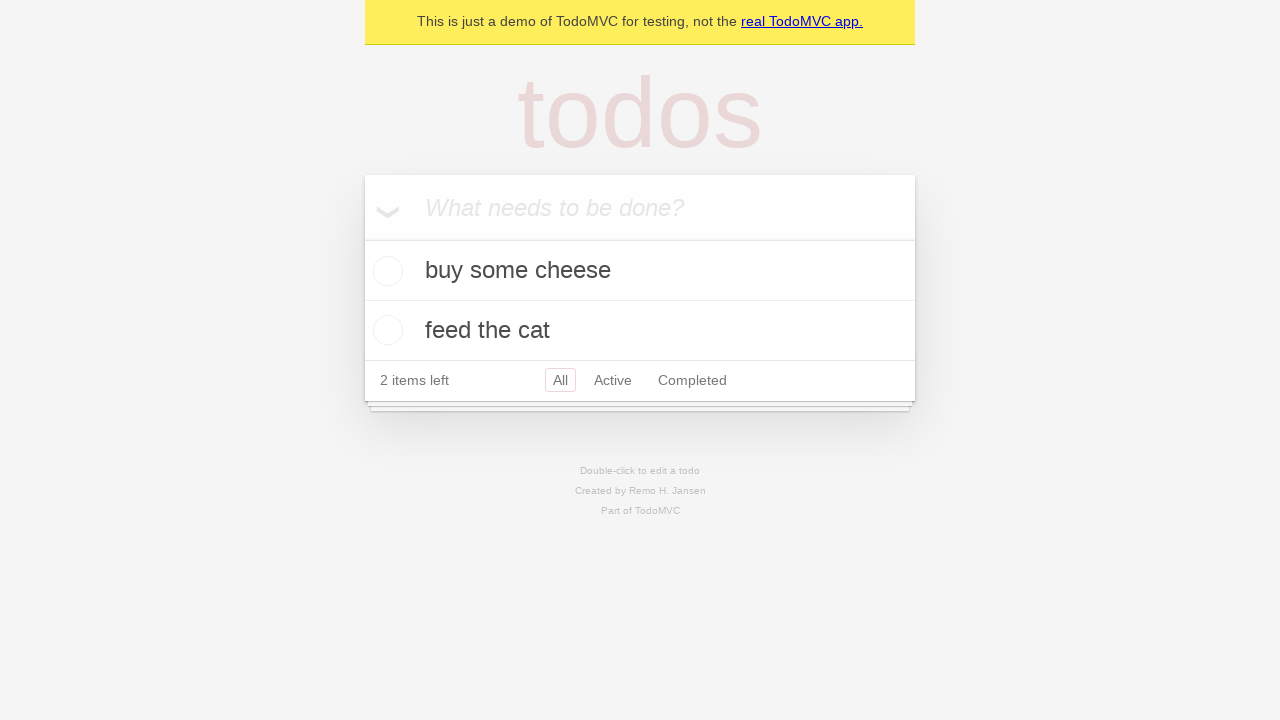

Filled todo input with 'book a doctors appointment' on internal:attr=[placeholder="What needs to be done?"i]
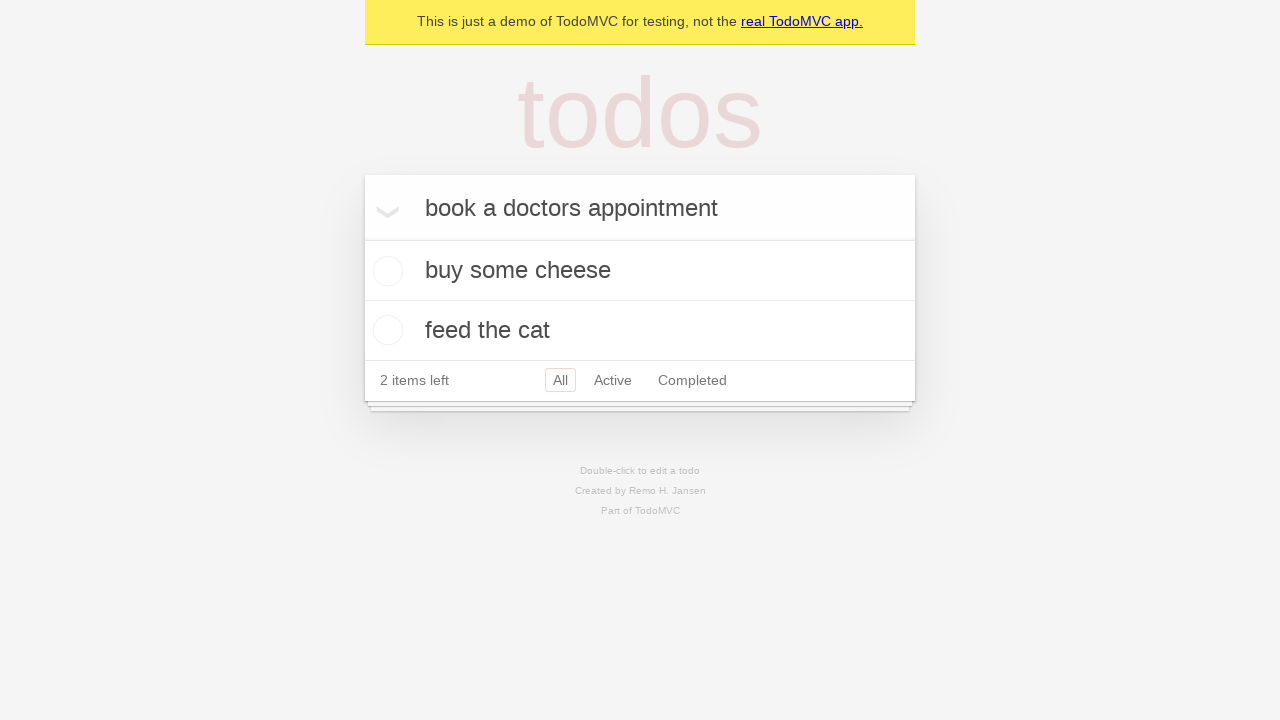

Pressed Enter to add 'book a doctors appointment' to todo list on internal:attr=[placeholder="What needs to be done?"i]
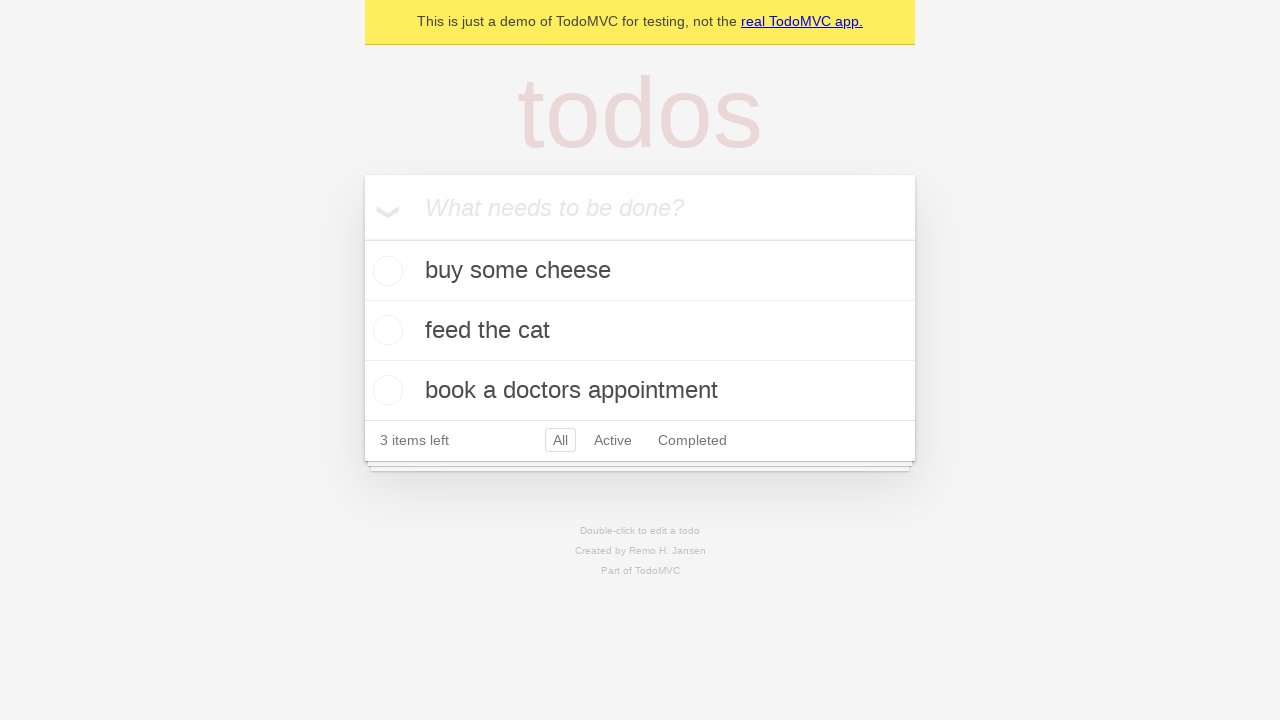

Checked the first todo item to mark it as completed at (385, 271) on .todo-list li .toggle >> nth=0
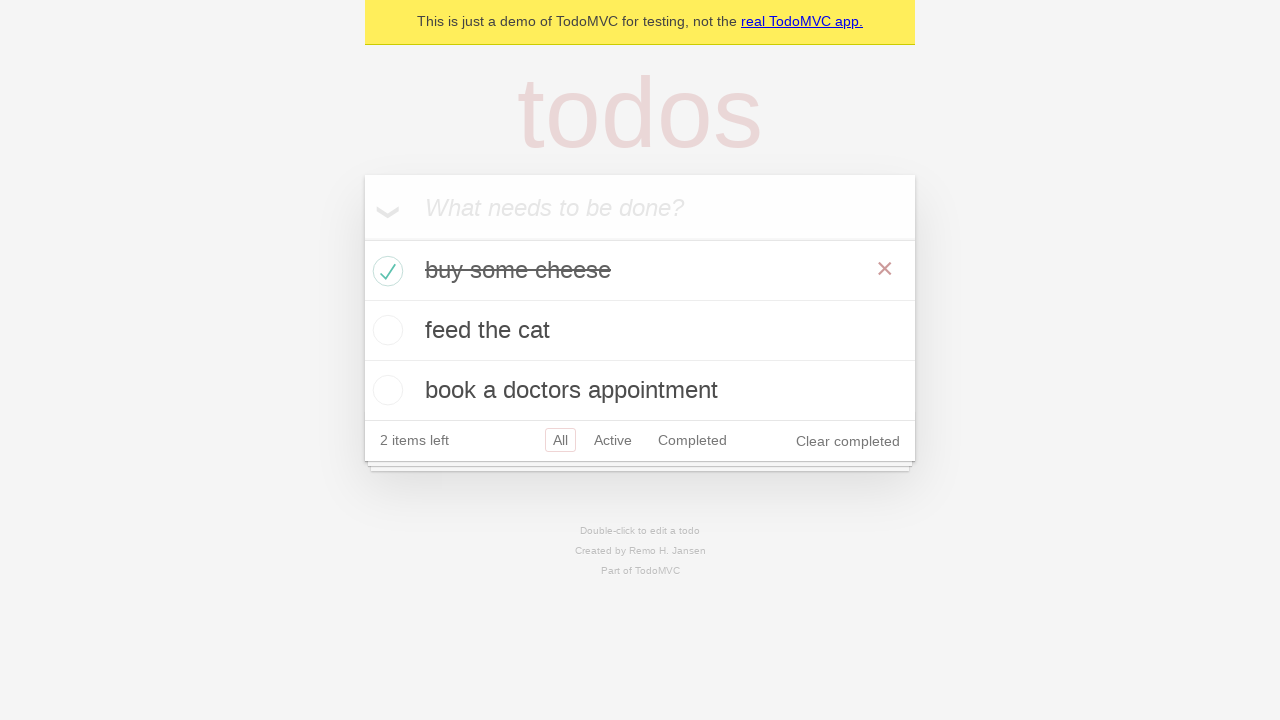

Clear completed button is now visible after marking item as completed
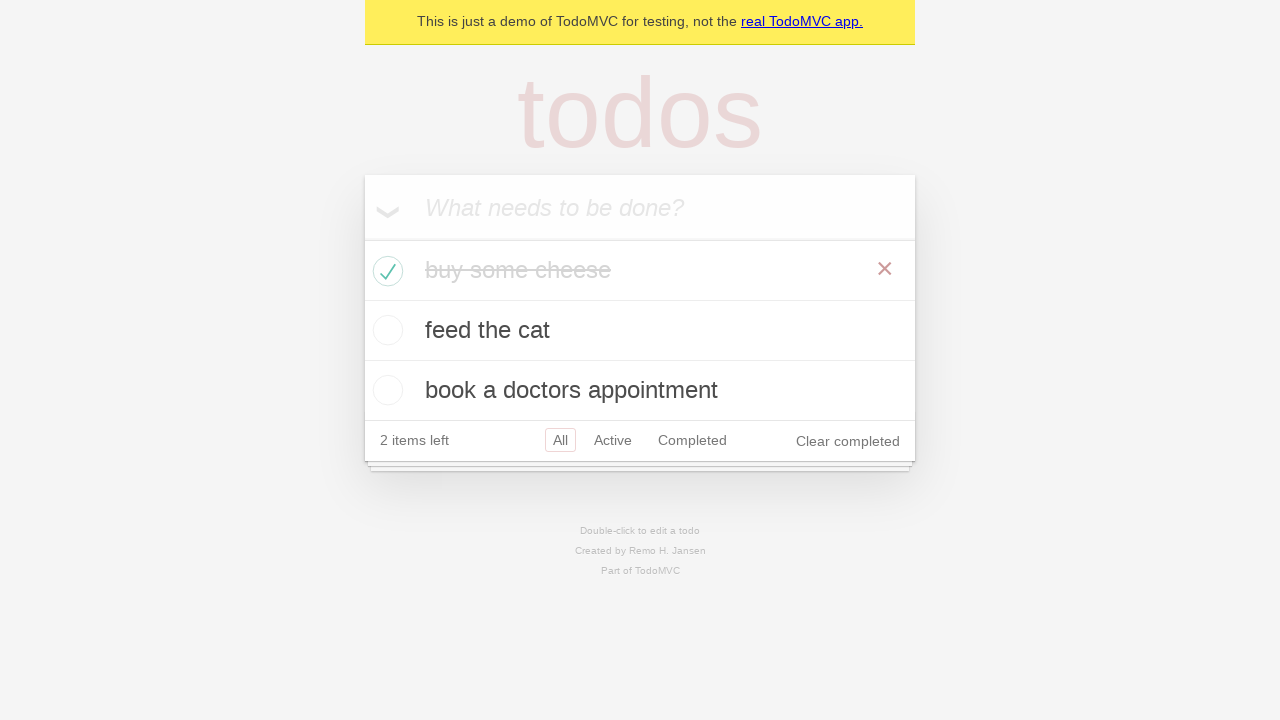

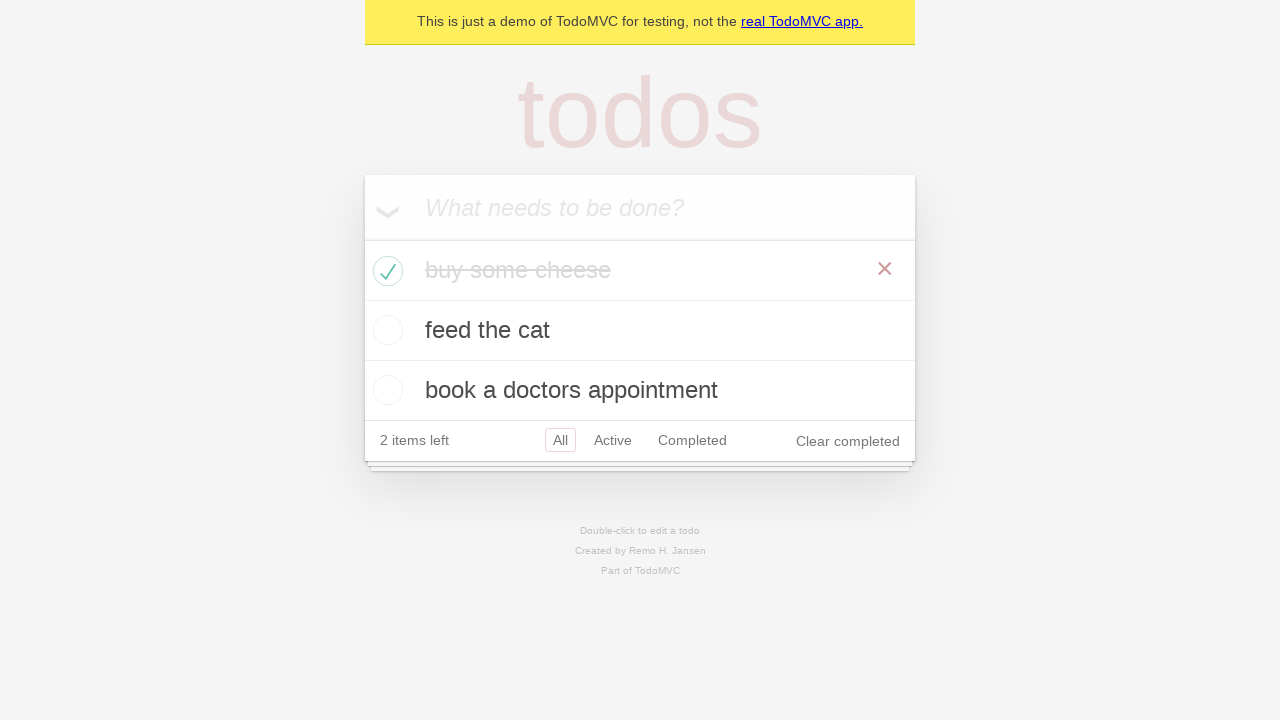